Tests the auto-complete widget functionality by navigating to the Widgets section, selecting Auto Complete, and filling multiple and single color name fields with various values

Starting URL: https://demoqa.com/

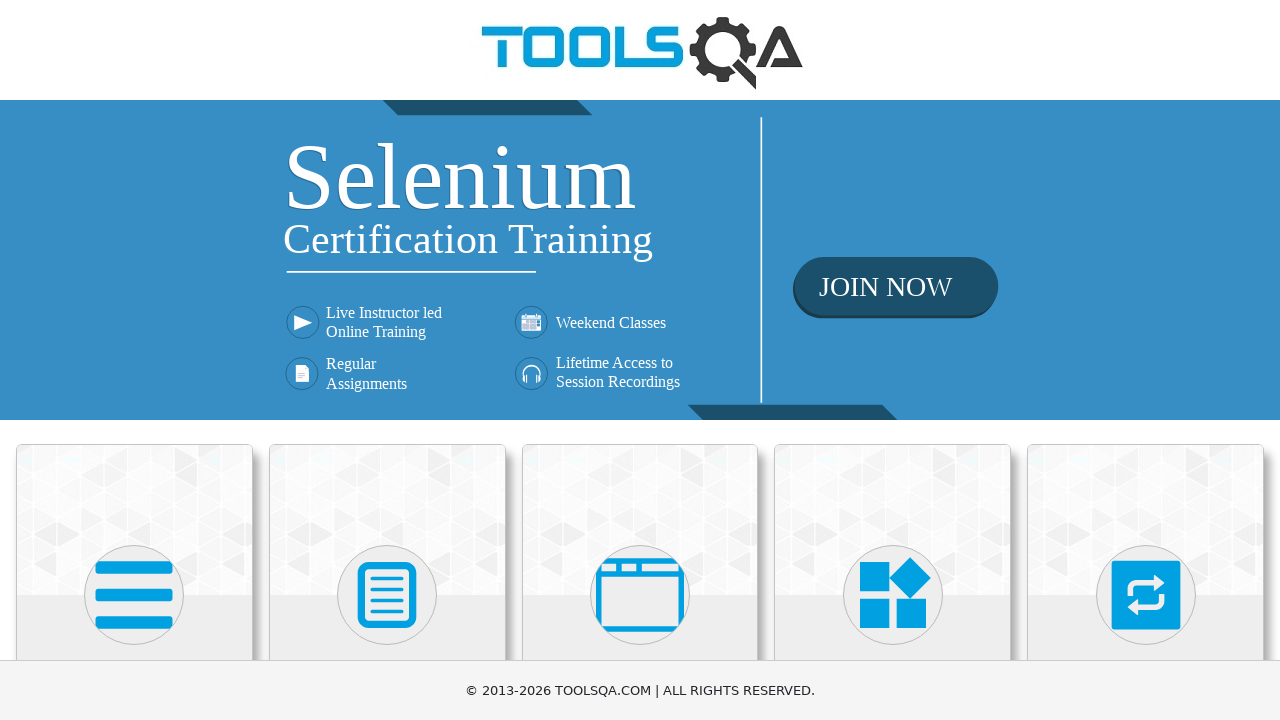

Clicked on Widgets section at (893, 360) on xpath=//h5[text()='Widgets']
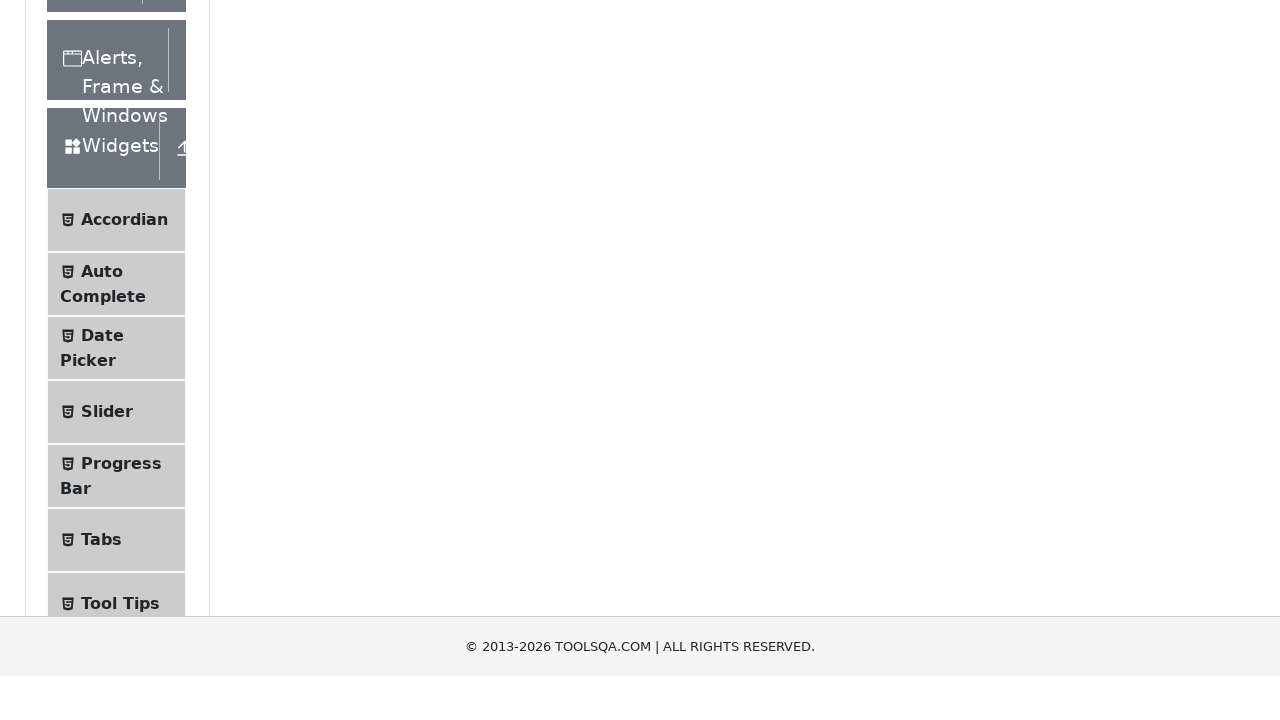

Clicked on Auto Complete menu item at (102, 576) on xpath=//span[text()='Auto Complete']
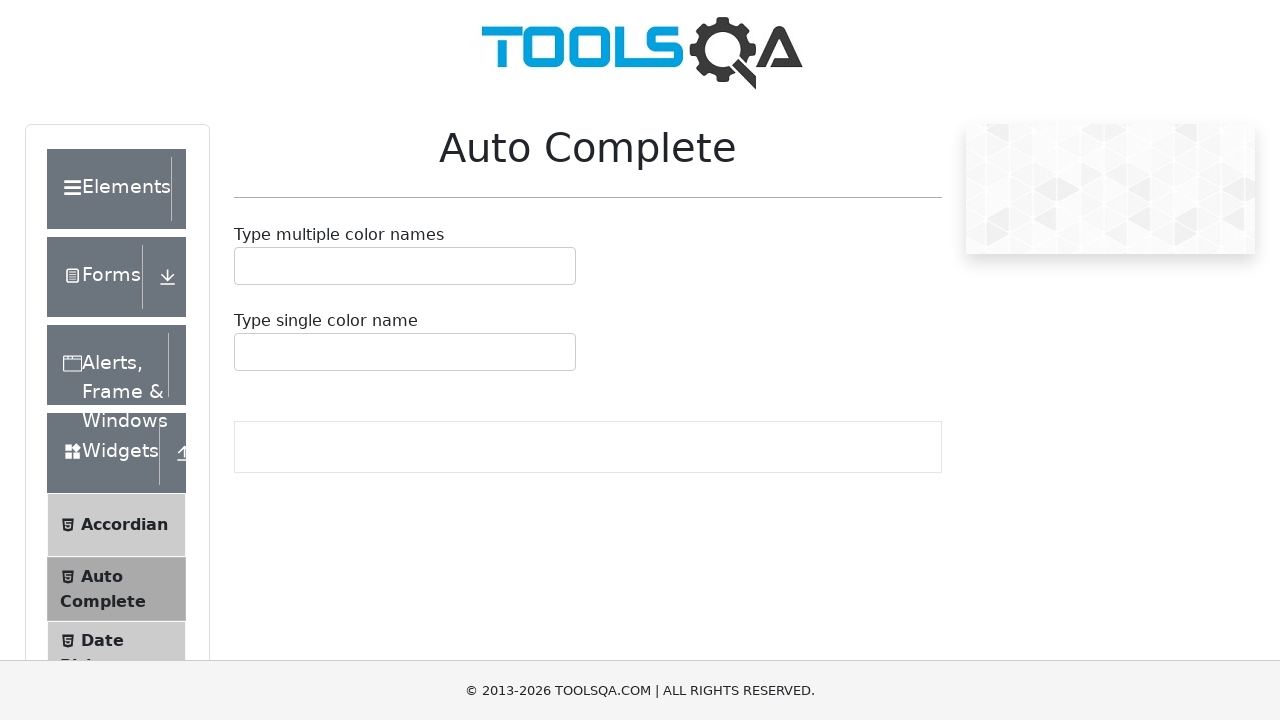

Typed 'Black' in multiple color names field on #autoCompleteMultipleInput
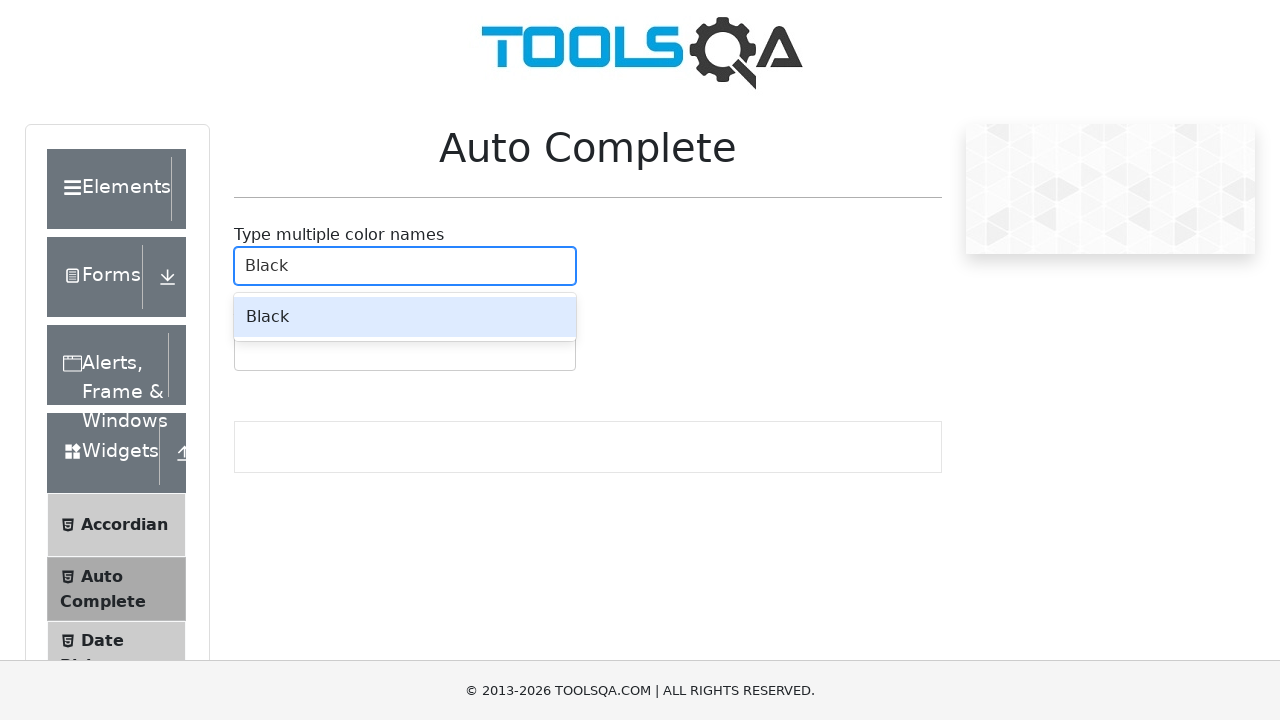

Pressed Enter to add 'Black' to multiple colors on #autoCompleteMultipleInput
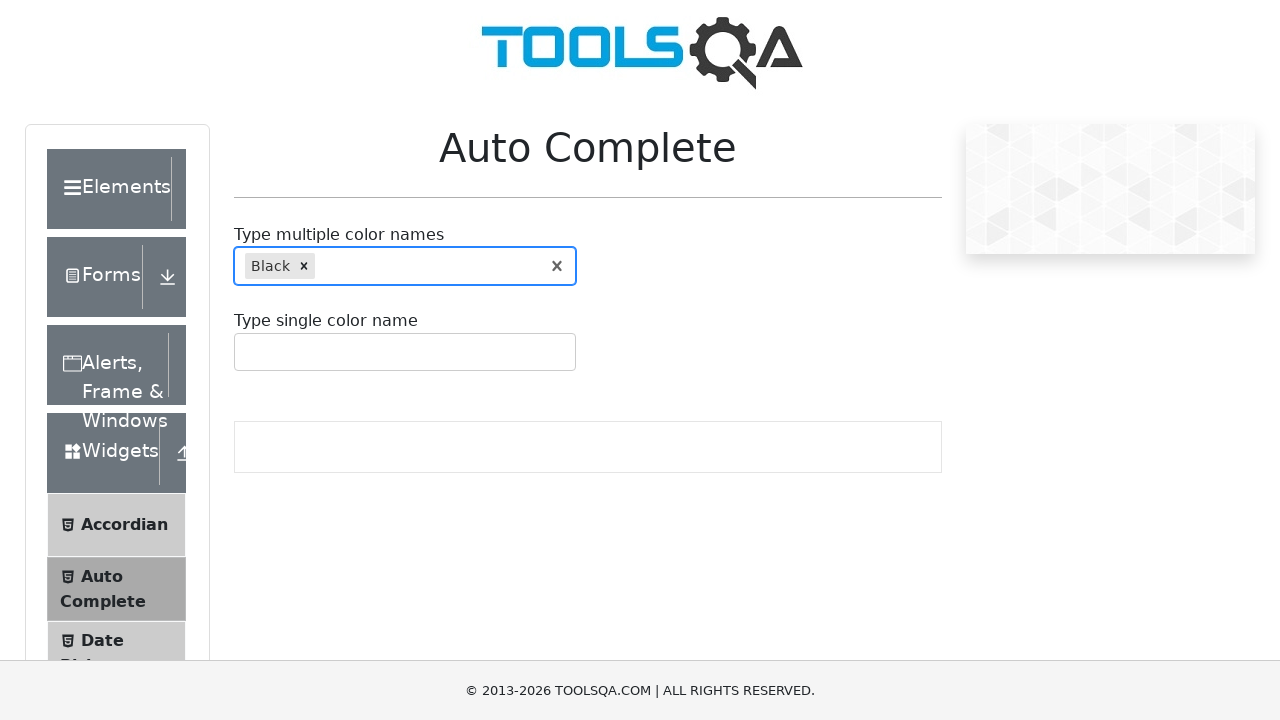

Typed 'Red' in multiple color names field on #autoCompleteMultipleInput
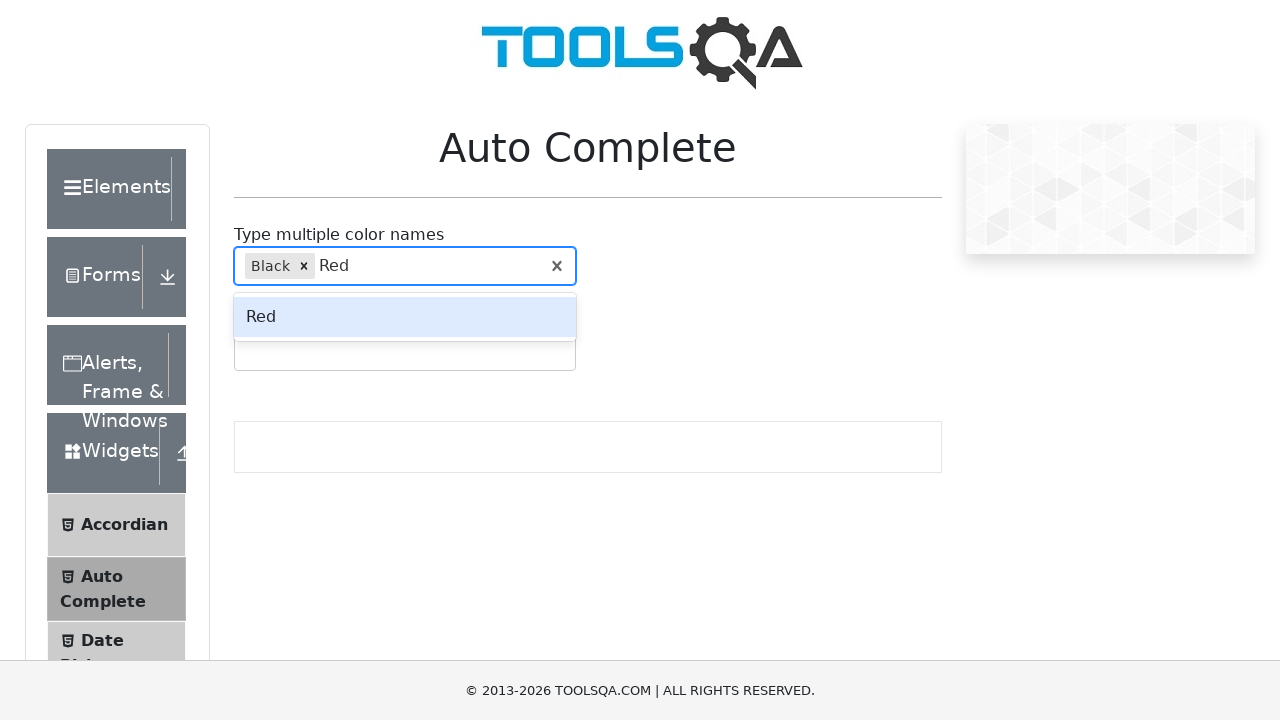

Pressed Enter to add 'Red' to multiple colors on #autoCompleteMultipleInput
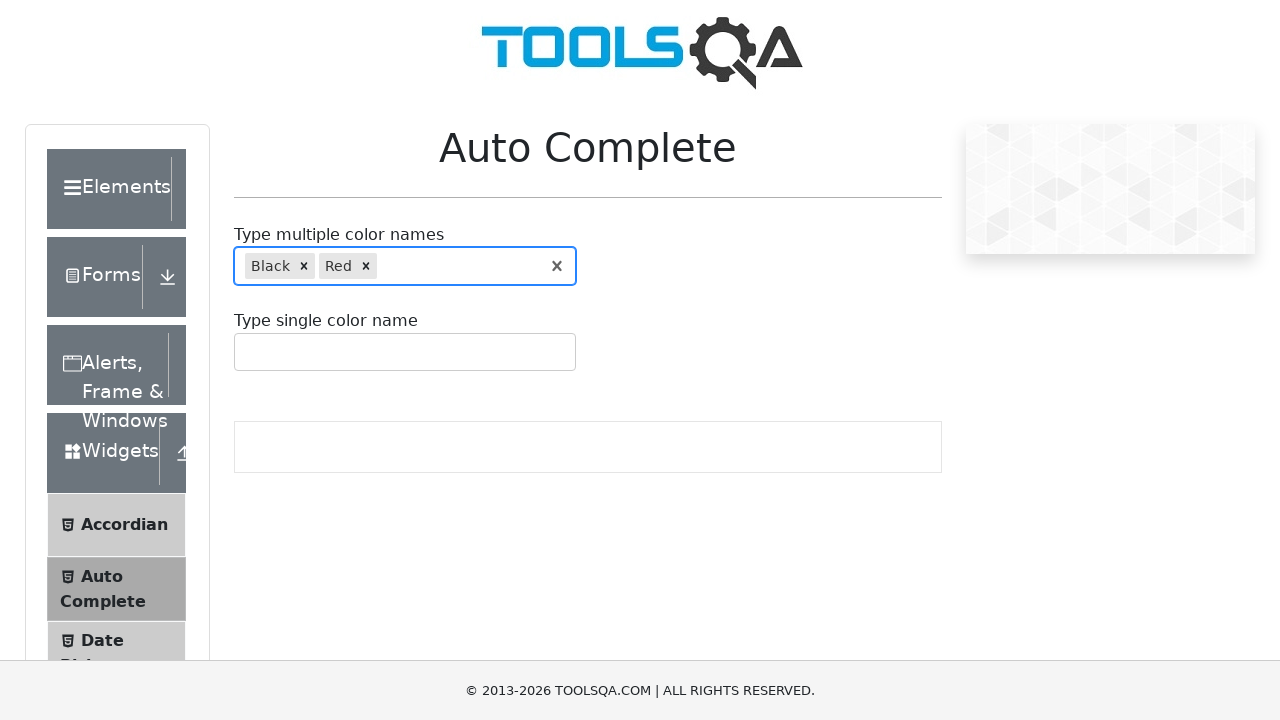

Typed 'Magenta' in multiple color names field on #autoCompleteMultipleInput
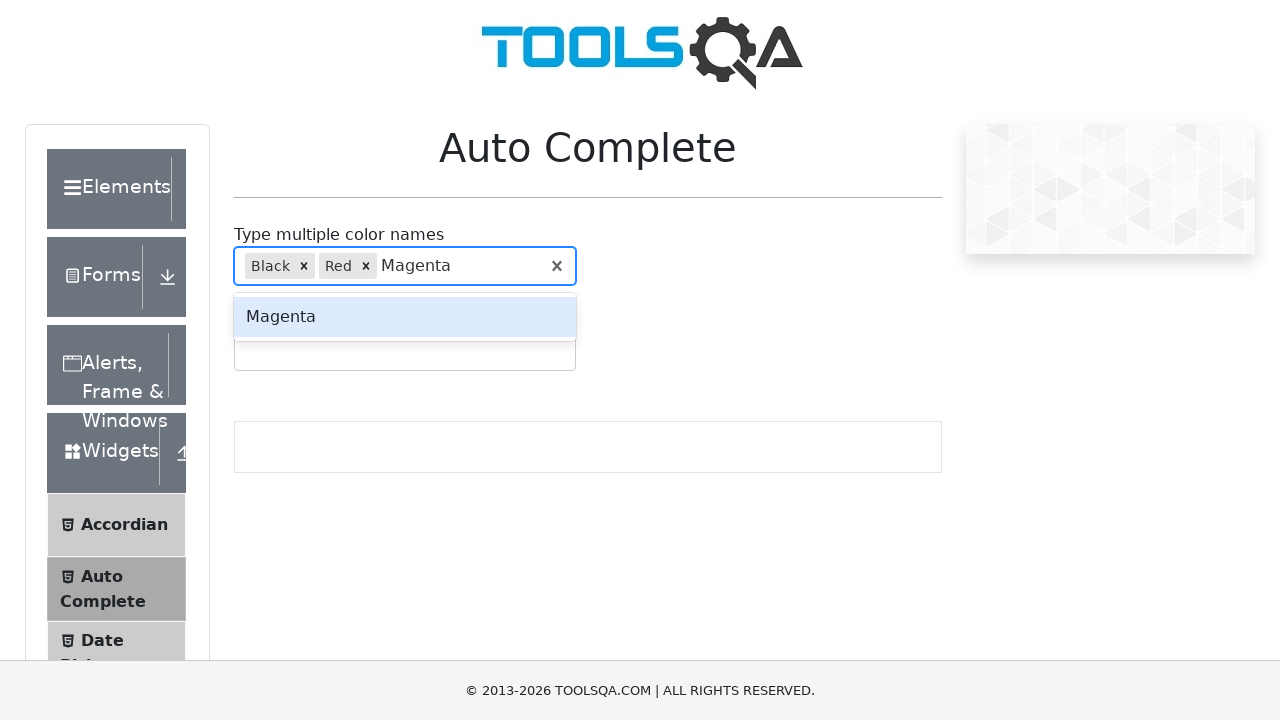

Pressed Enter to add 'Magenta' to multiple colors on #autoCompleteMultipleInput
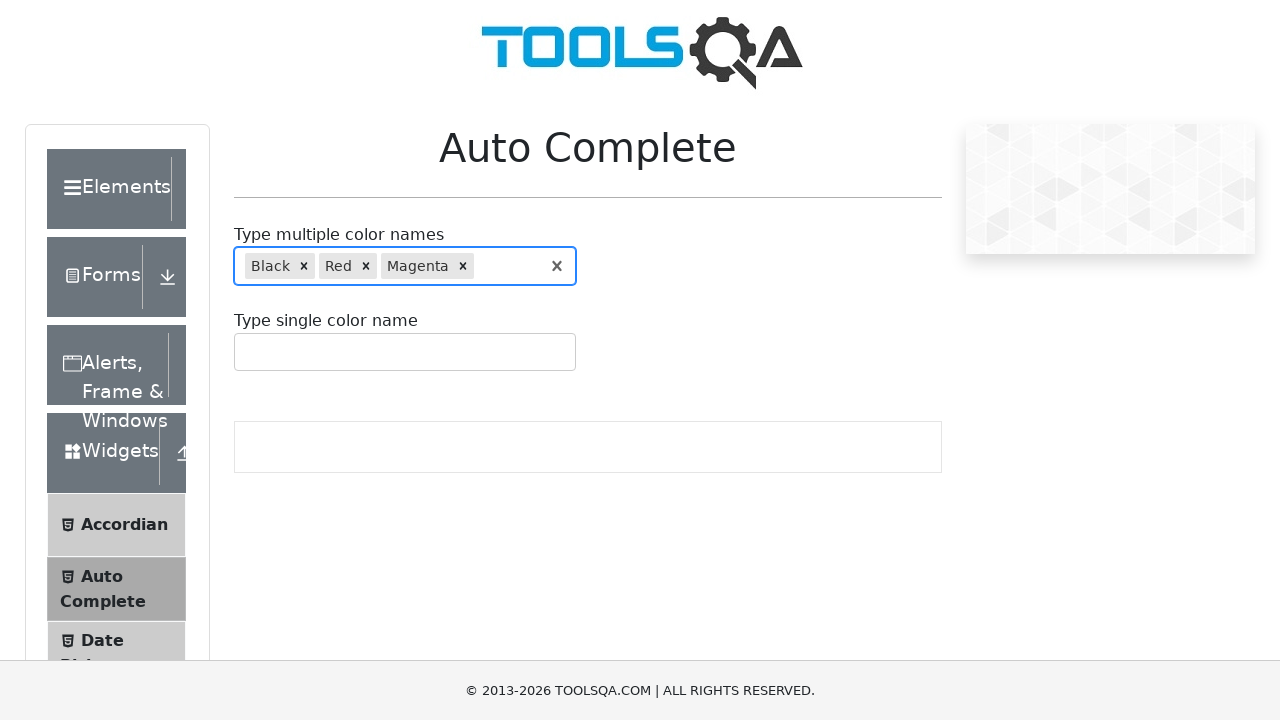

Typed 'Black' in single color name field on #autoCompleteSingleInput
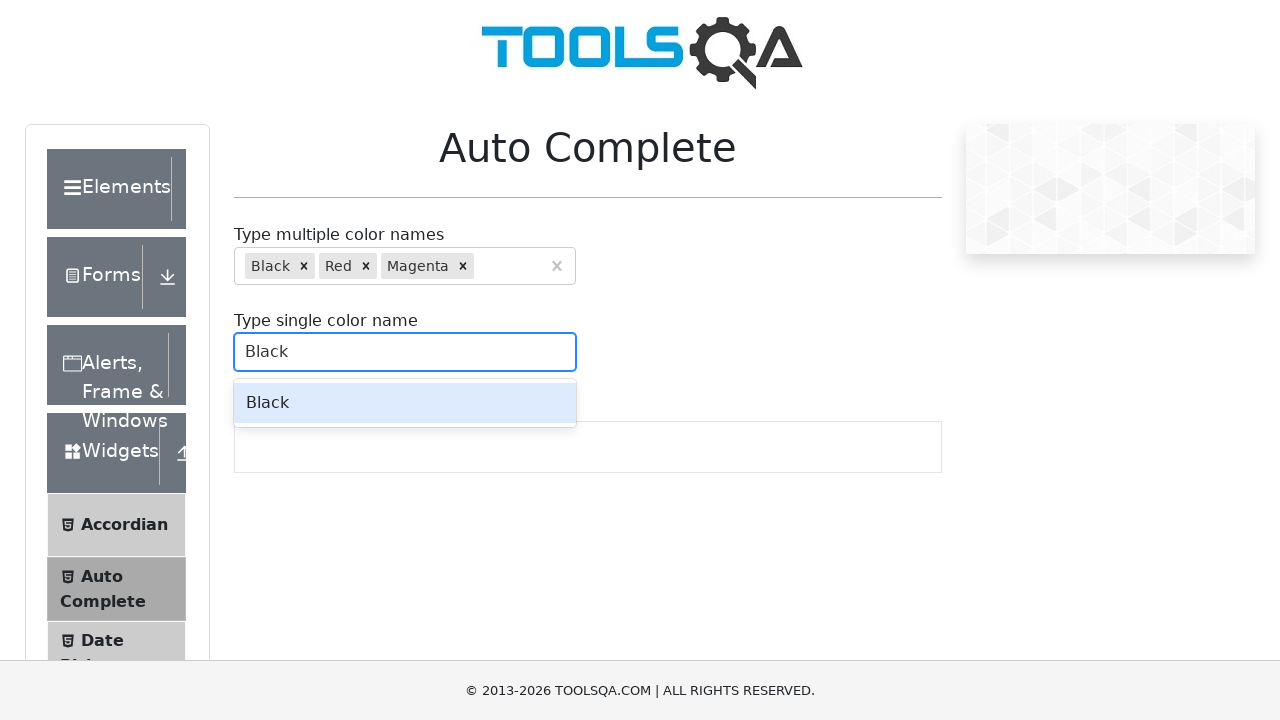

Pressed Enter to confirm 'Black' in single color field on #autoCompleteSingleInput
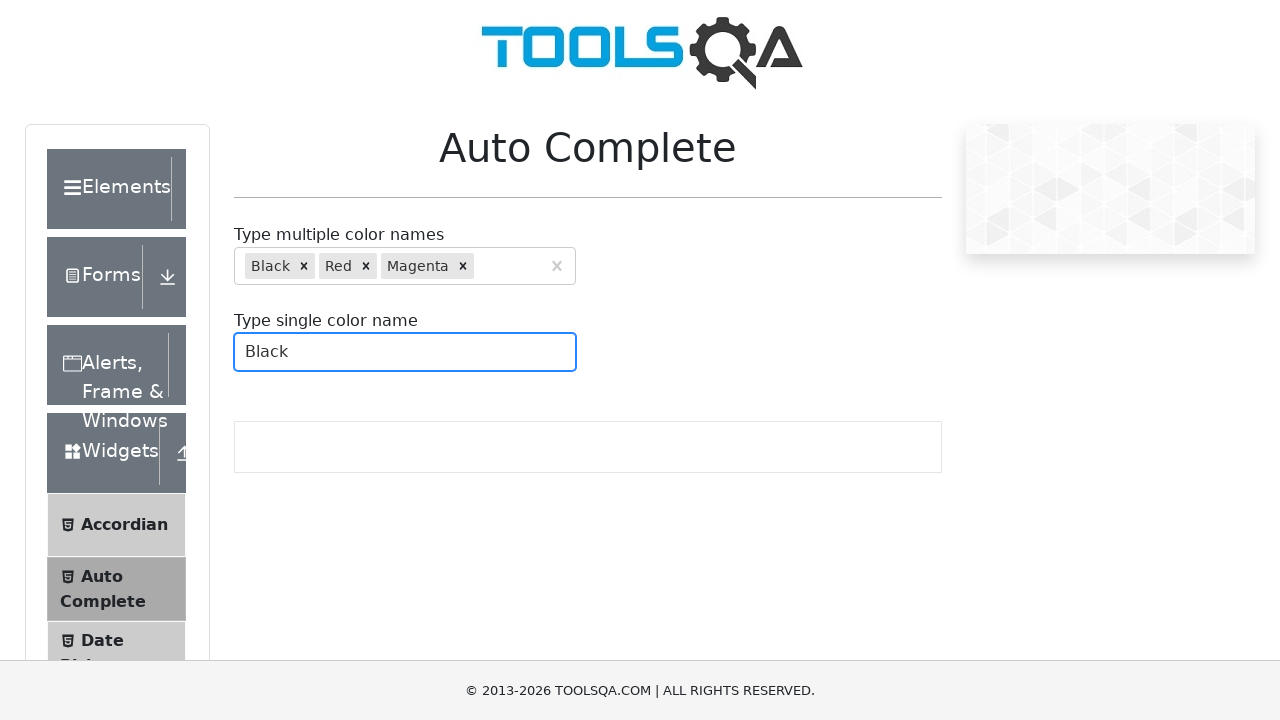

Cleared single color name field on #autoCompleteSingleInput
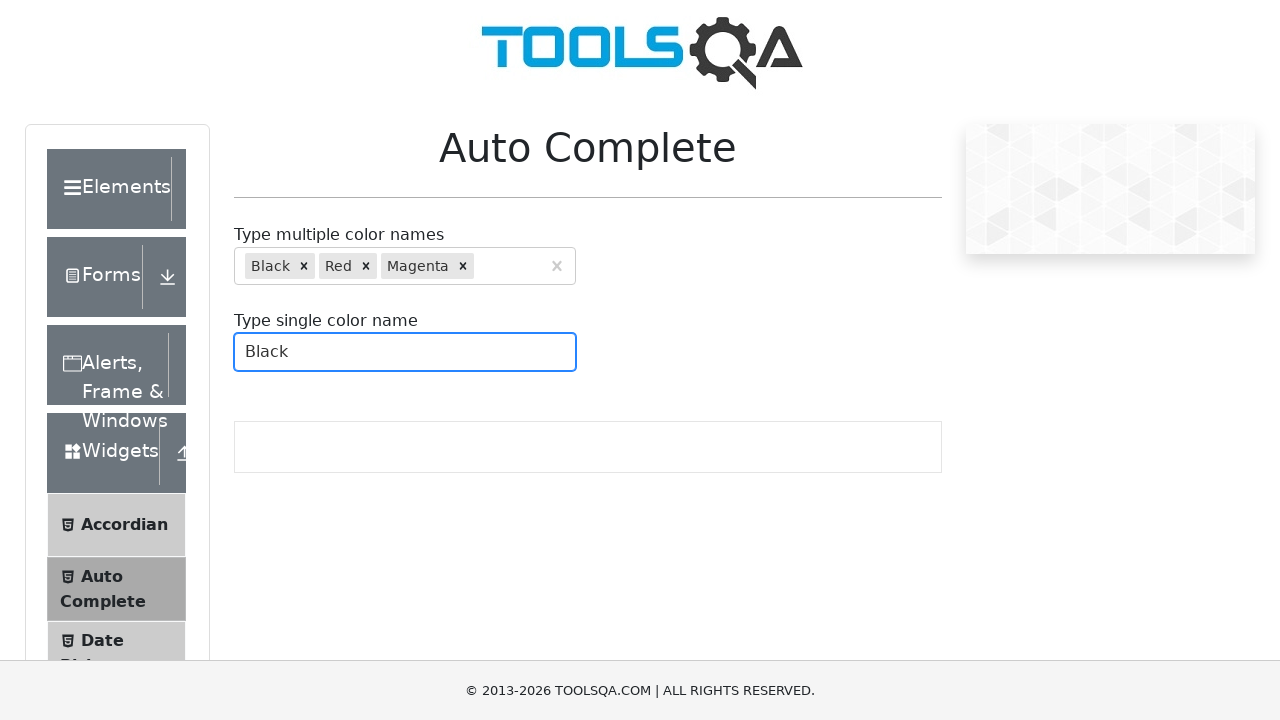

Typed 'Red' in single color name field on #autoCompleteSingleInput
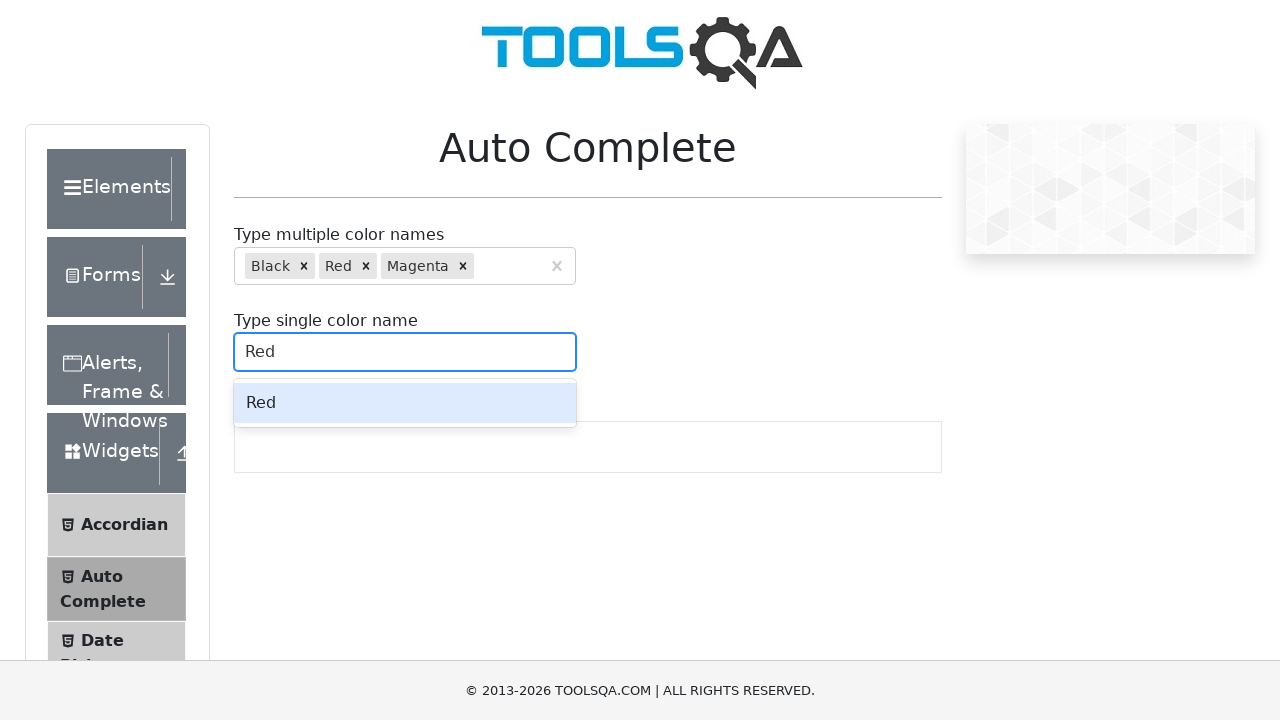

Pressed Enter to confirm 'Red' in single color field on #autoCompleteSingleInput
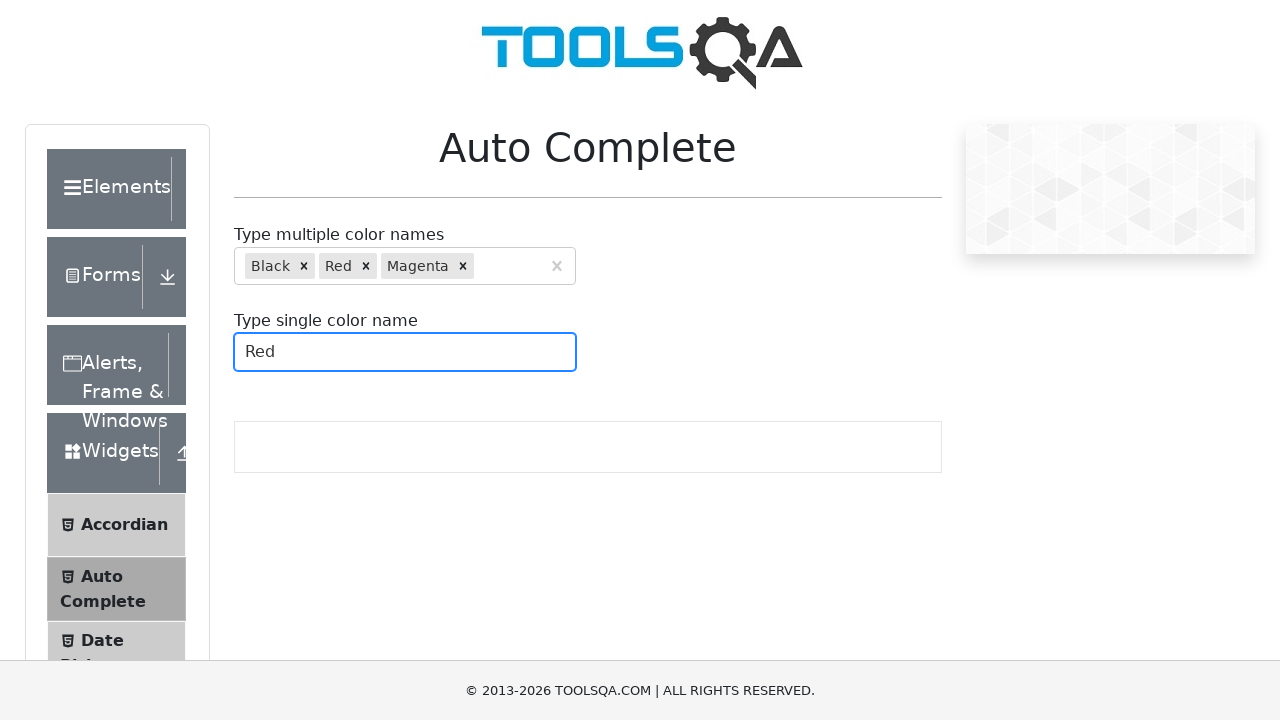

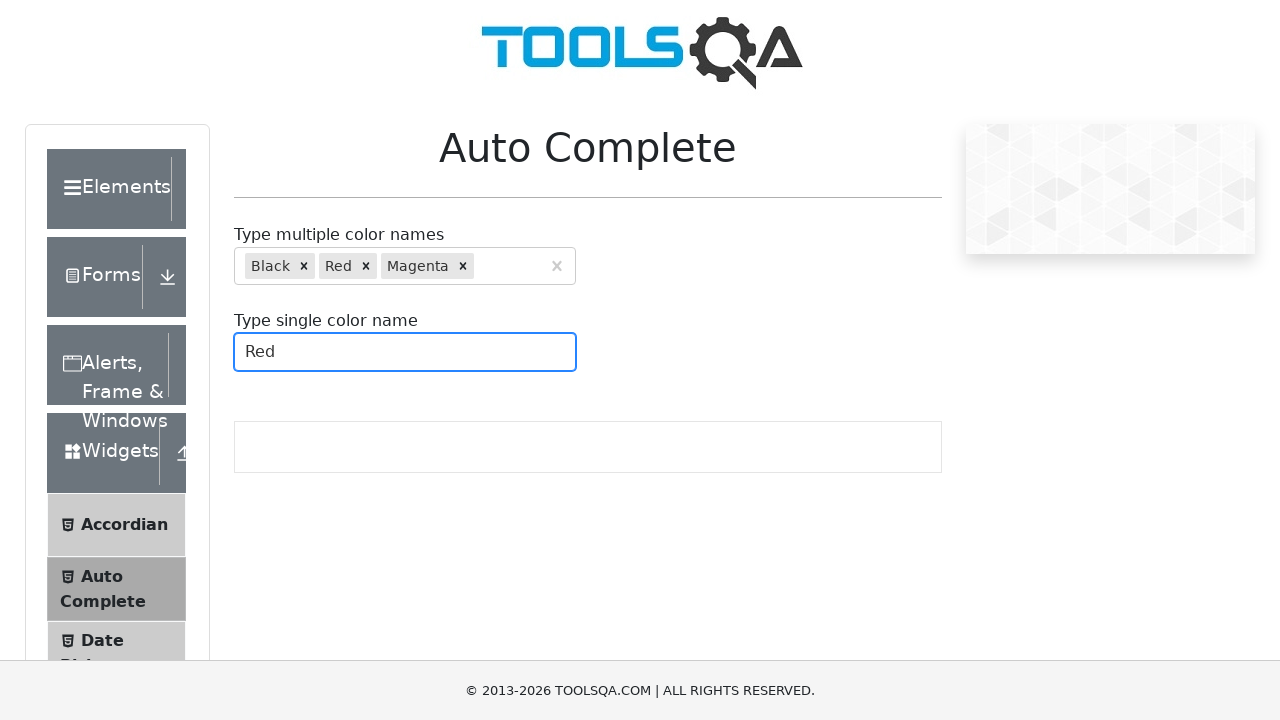